Tests static dropdown functionality by selecting options using different methods: by index, by visible text, and by value, verifying the dropdown interactions work correctly.

Starting URL: https://rahulshettyacademy.com/dropdownsPractise/

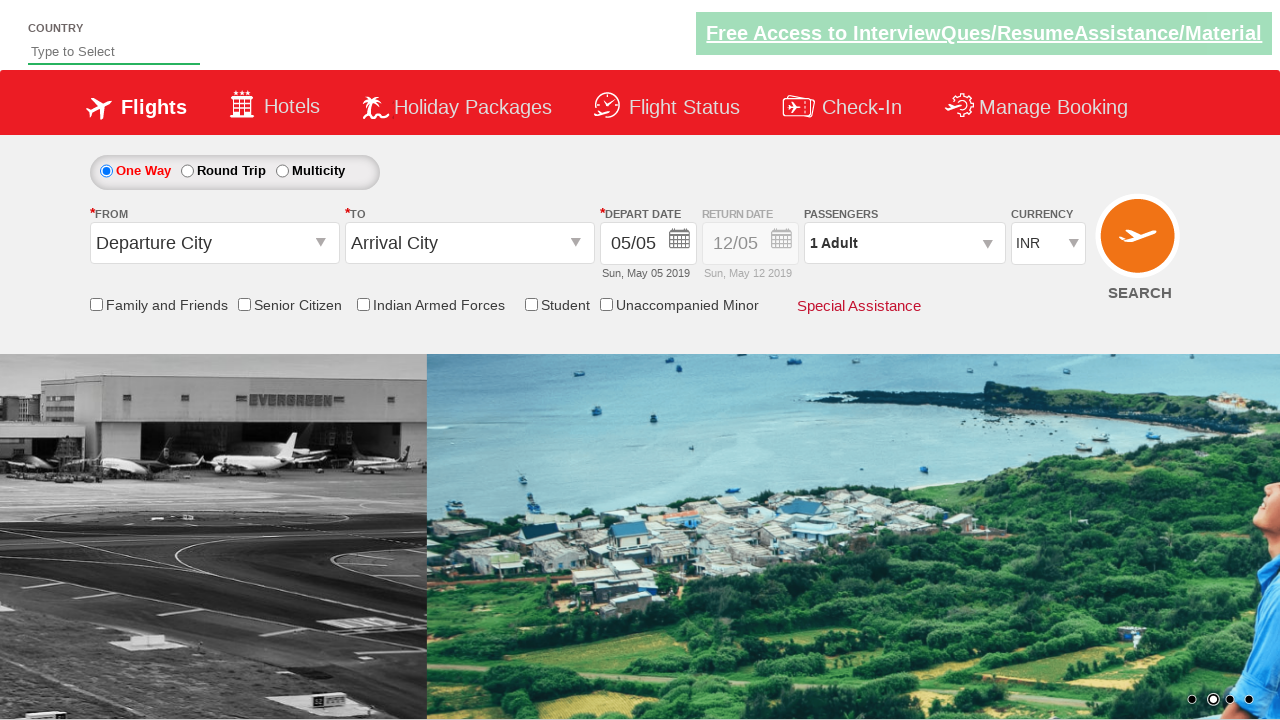

Selected dropdown option by index 3 on #ctl00_mainContent_DropDownListCurrency
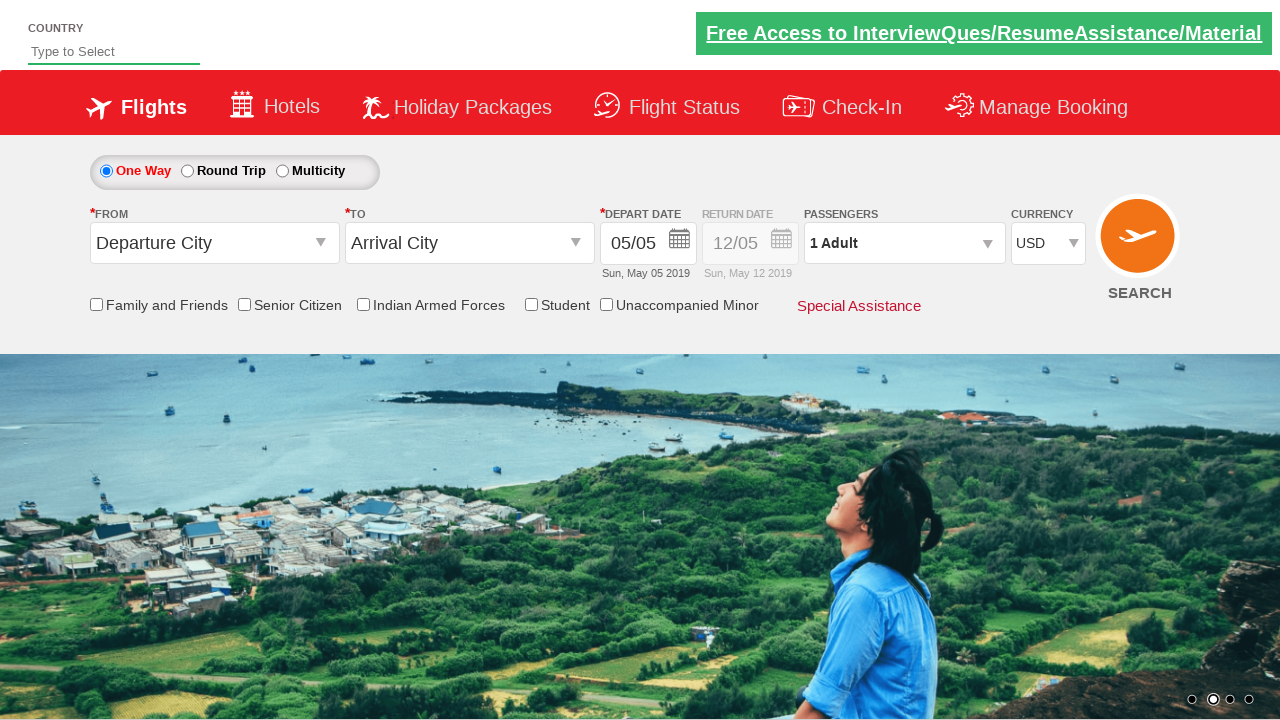

Selected dropdown option by visible text 'AED' on #ctl00_mainContent_DropDownListCurrency
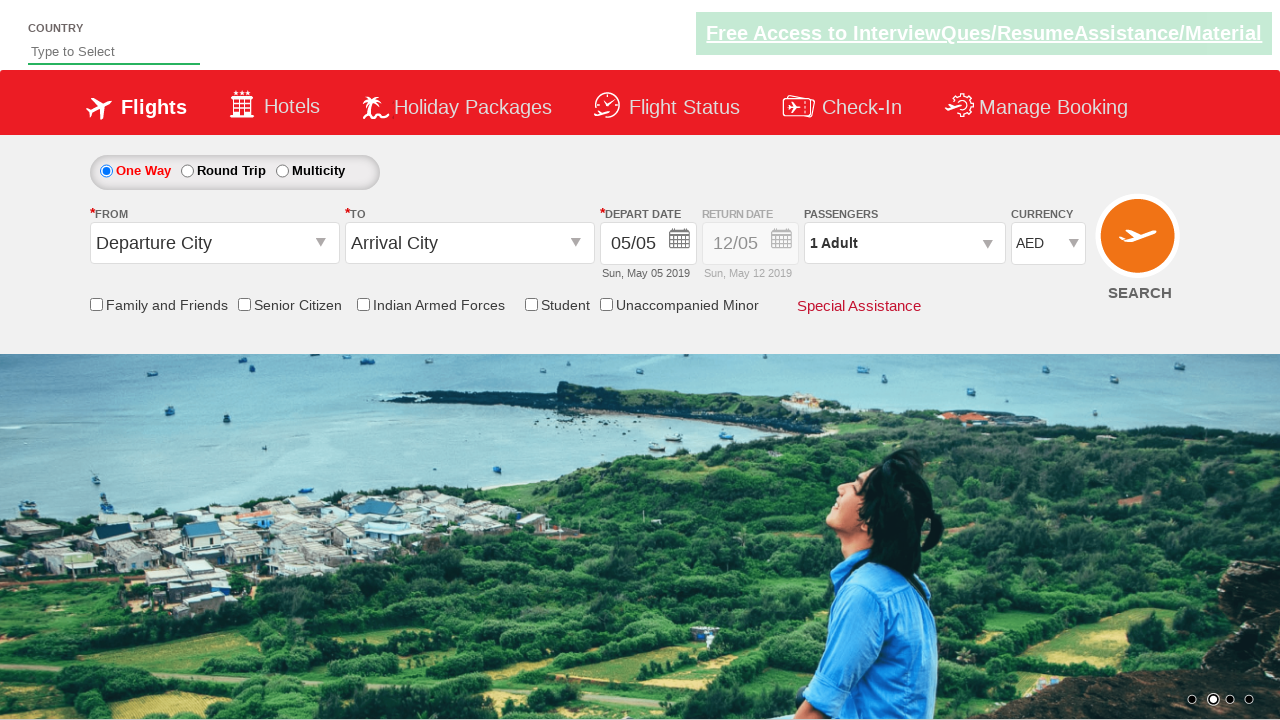

Selected dropdown option by value 'INR' on #ctl00_mainContent_DropDownListCurrency
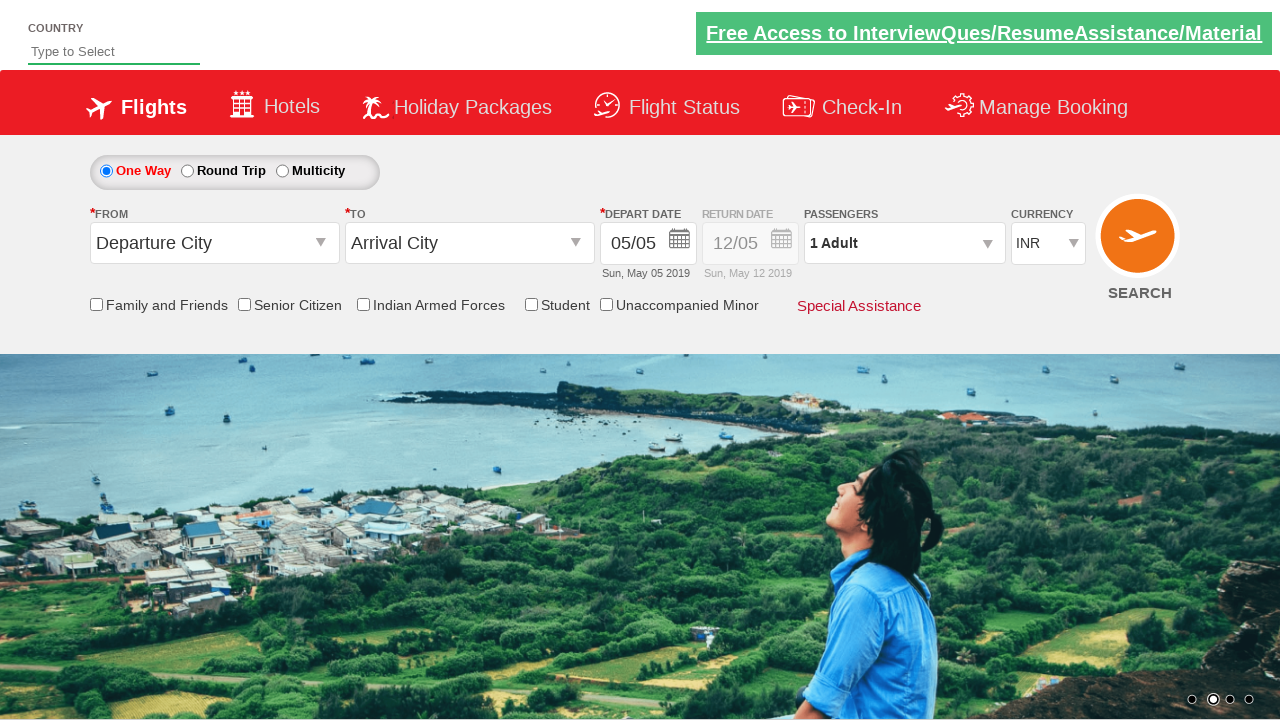

Waited 500ms to verify selection is applied
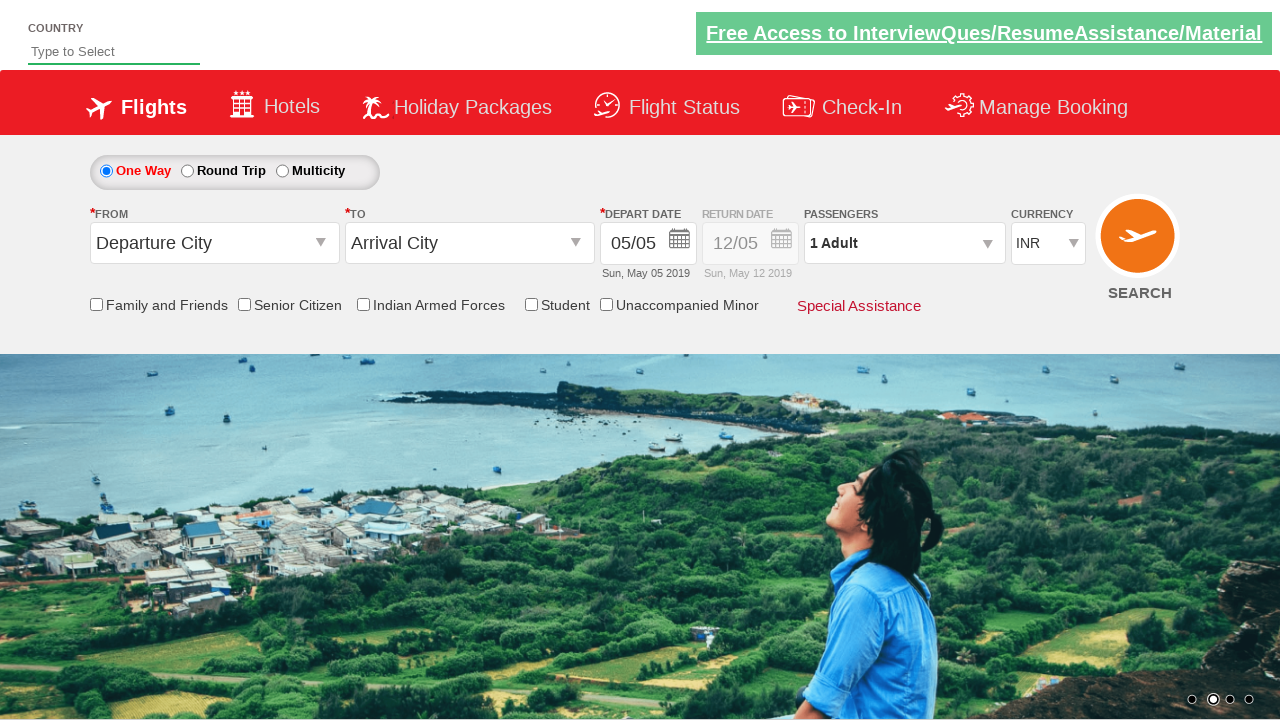

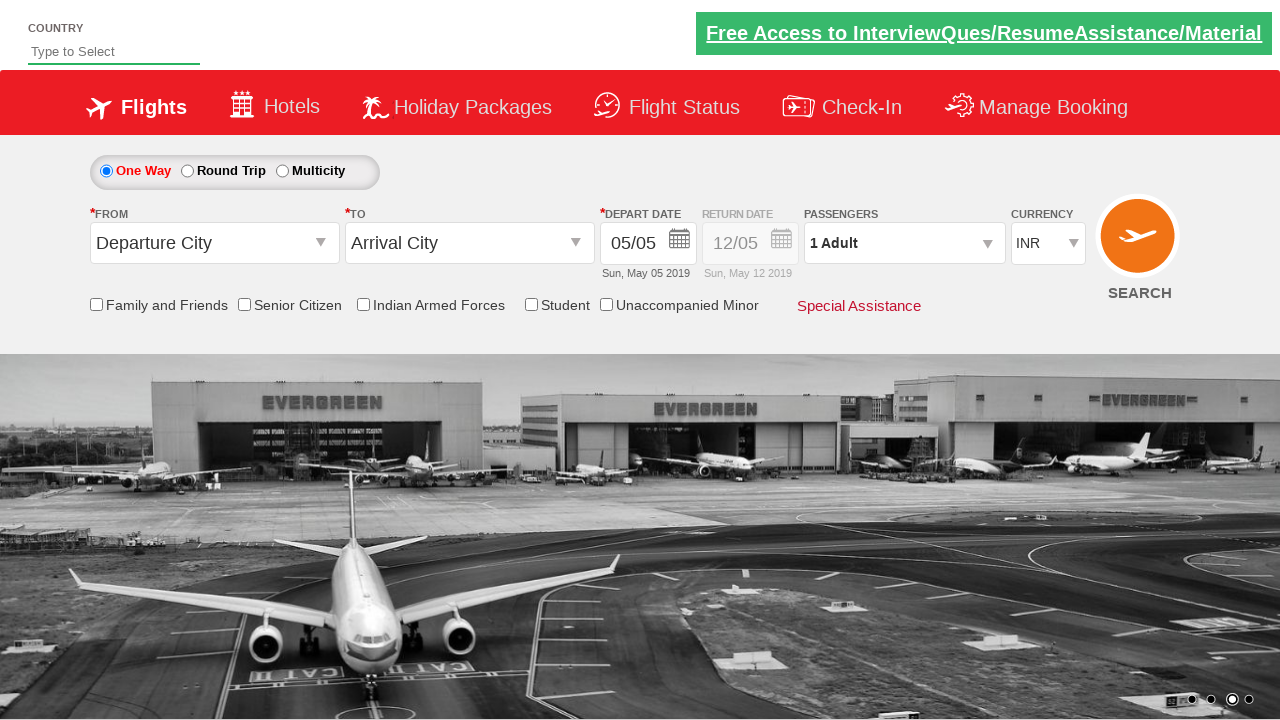